Tests scrollIntoView functionality by scrolling an element into view and comparing scroll positions

Starting URL: http://guinea-pig.webdriver.io

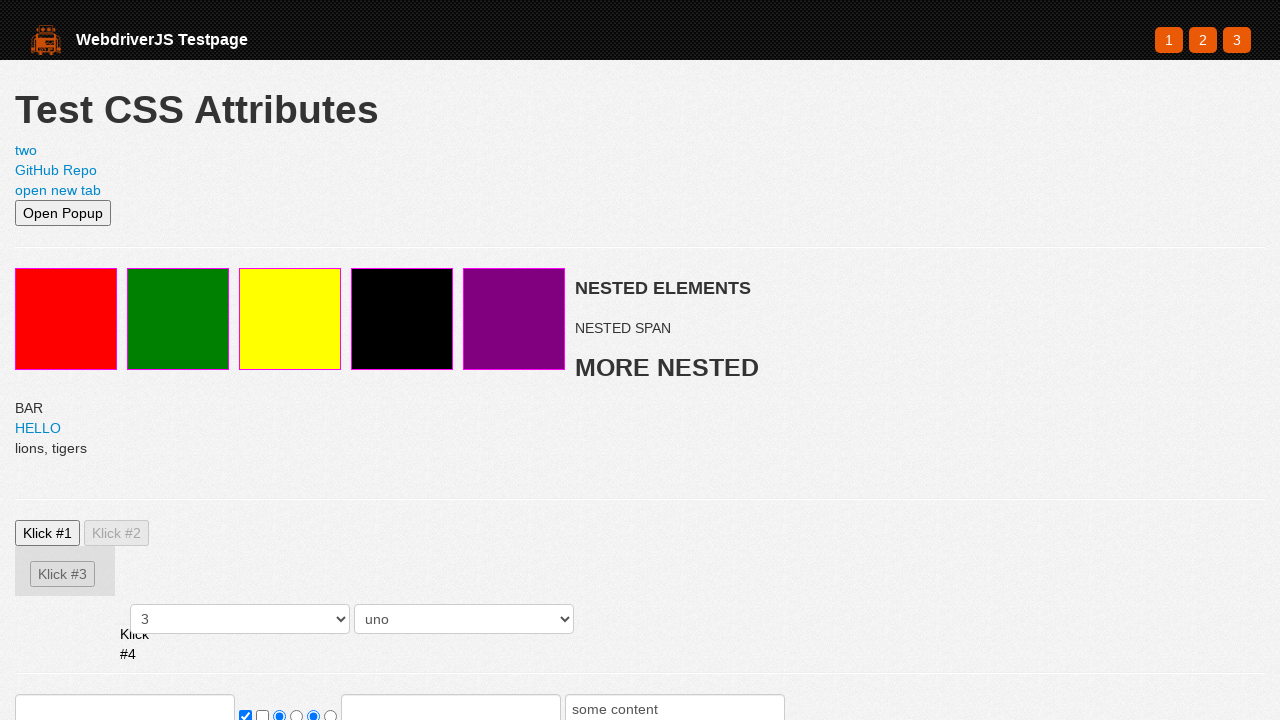

Set viewport size to 500x500
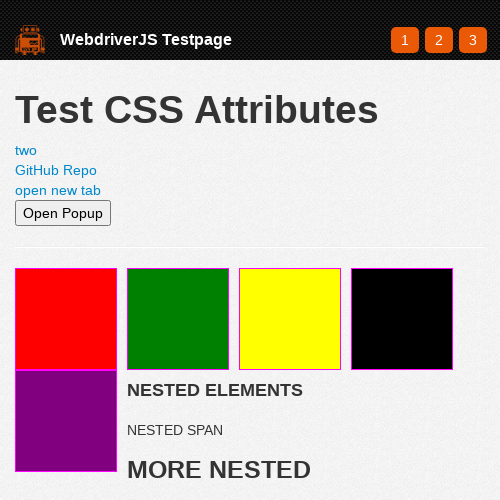

Located search input element
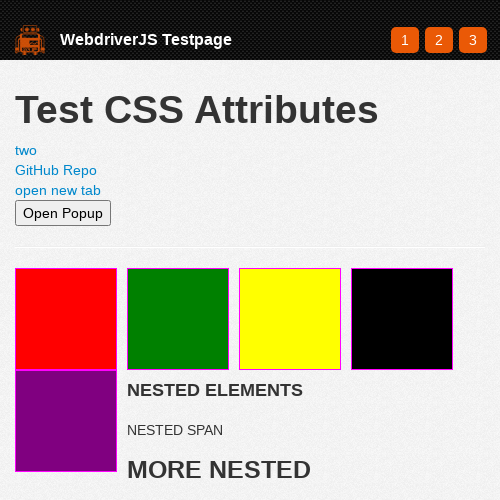

Scrolled search input element into view using scrollIntoView
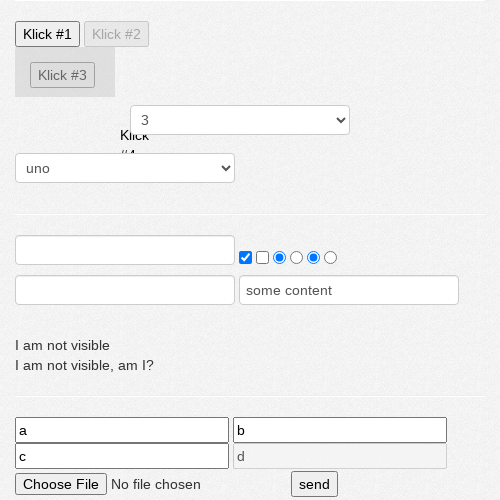

Retrieved scroll position: X=0, Y=601
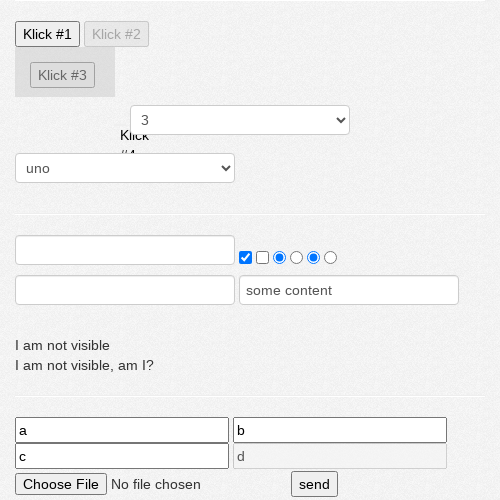

Verified scroll position Y is greater than or equal to 0
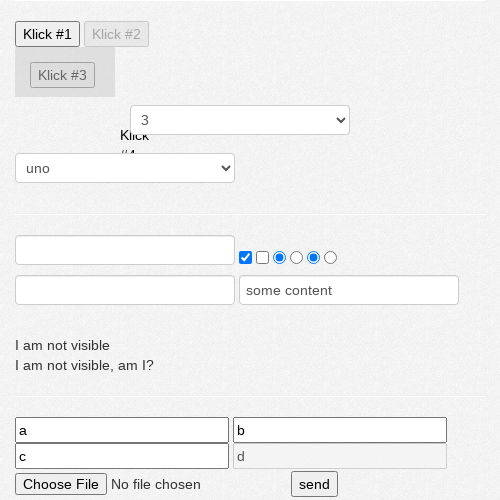

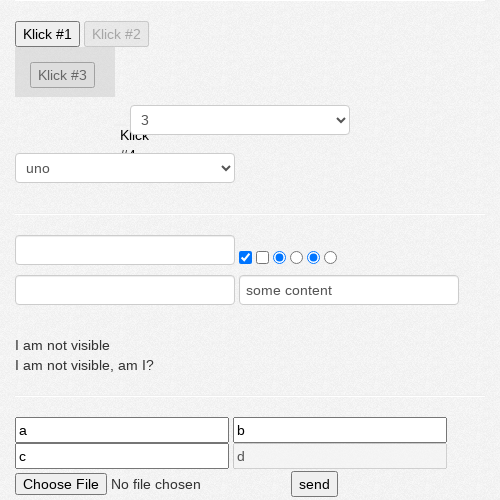